Tests the file upload functionality on LeafGround by clicking the file chooser button and uploading a sample file using Playwright's native file upload handling.

Starting URL: https://www.leafground.com/file.xhtml

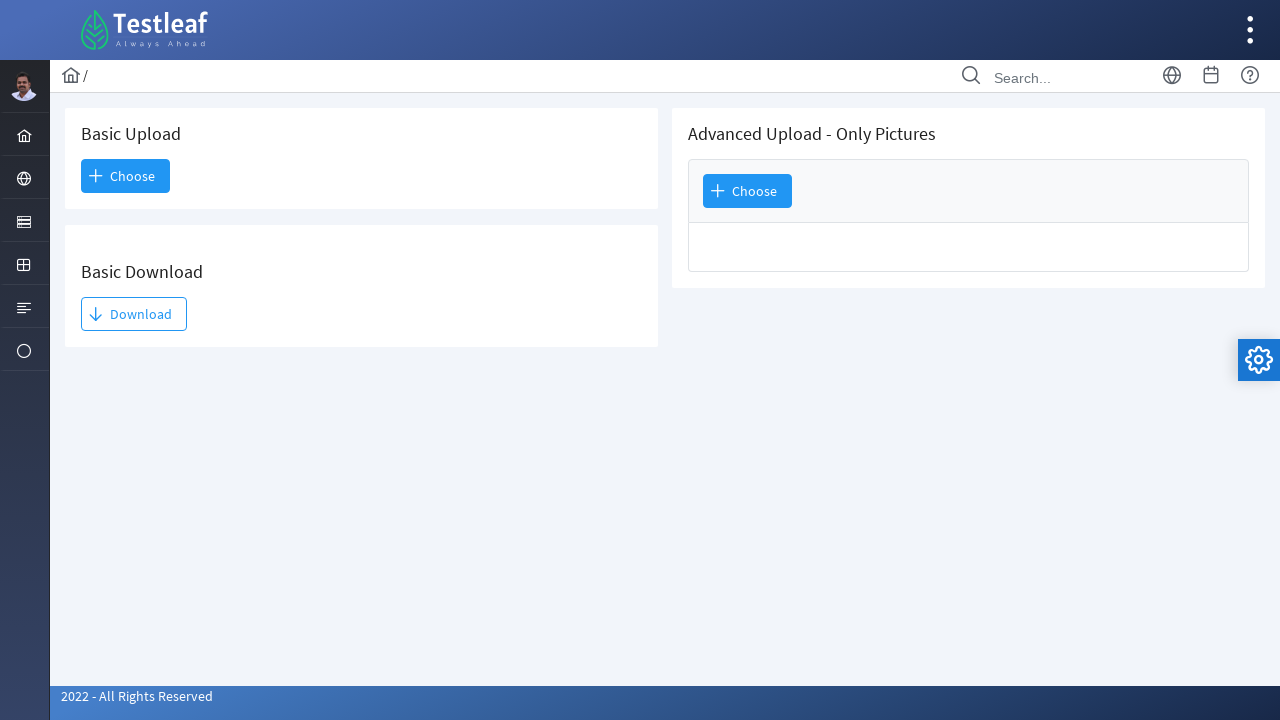

File upload button element is visible
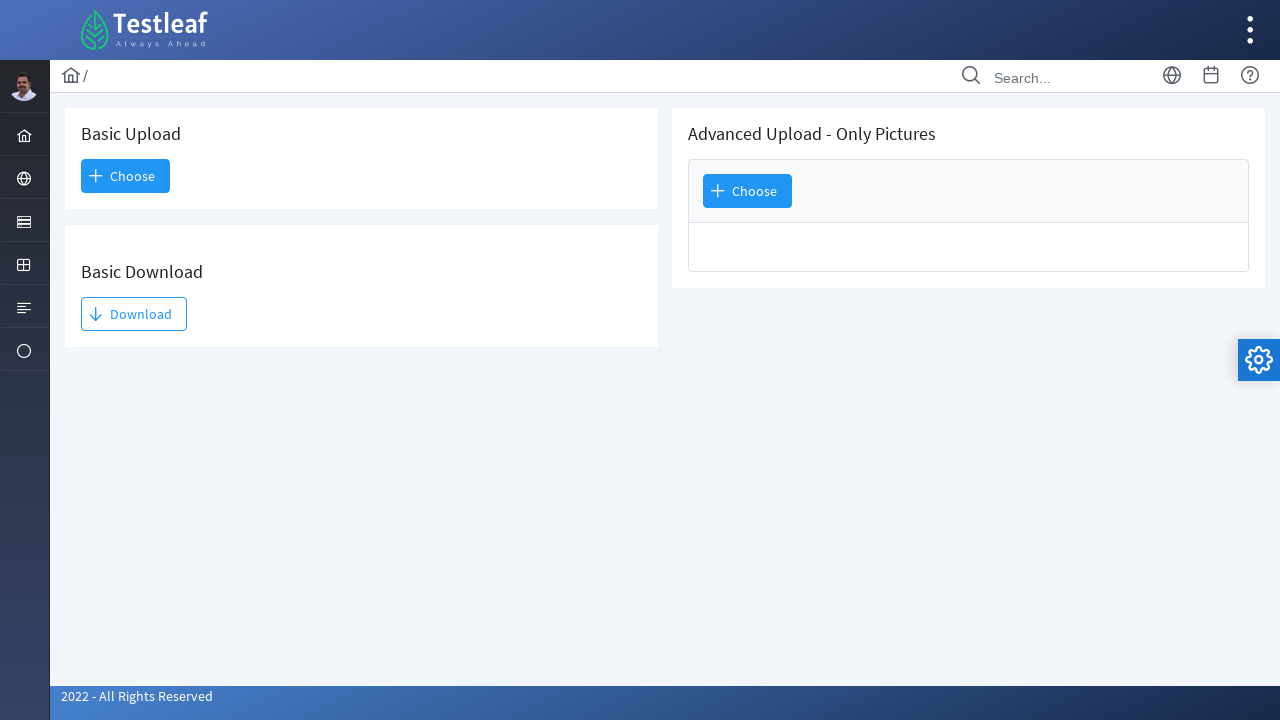

Created temporary test file for upload
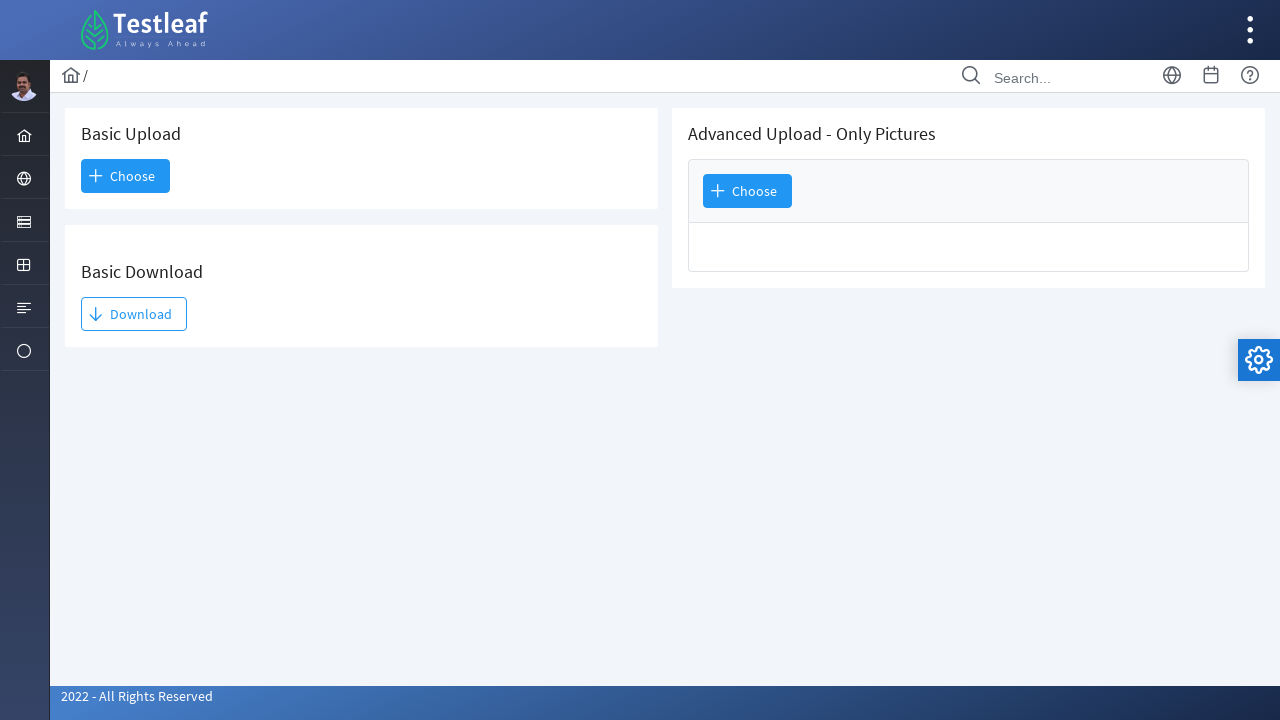

Clicked file upload button and file chooser dialog opened at (126, 176) on xpath=//span[contains(@class, 'ui-fileupload')]//span[contains(@class, 'ui-butto
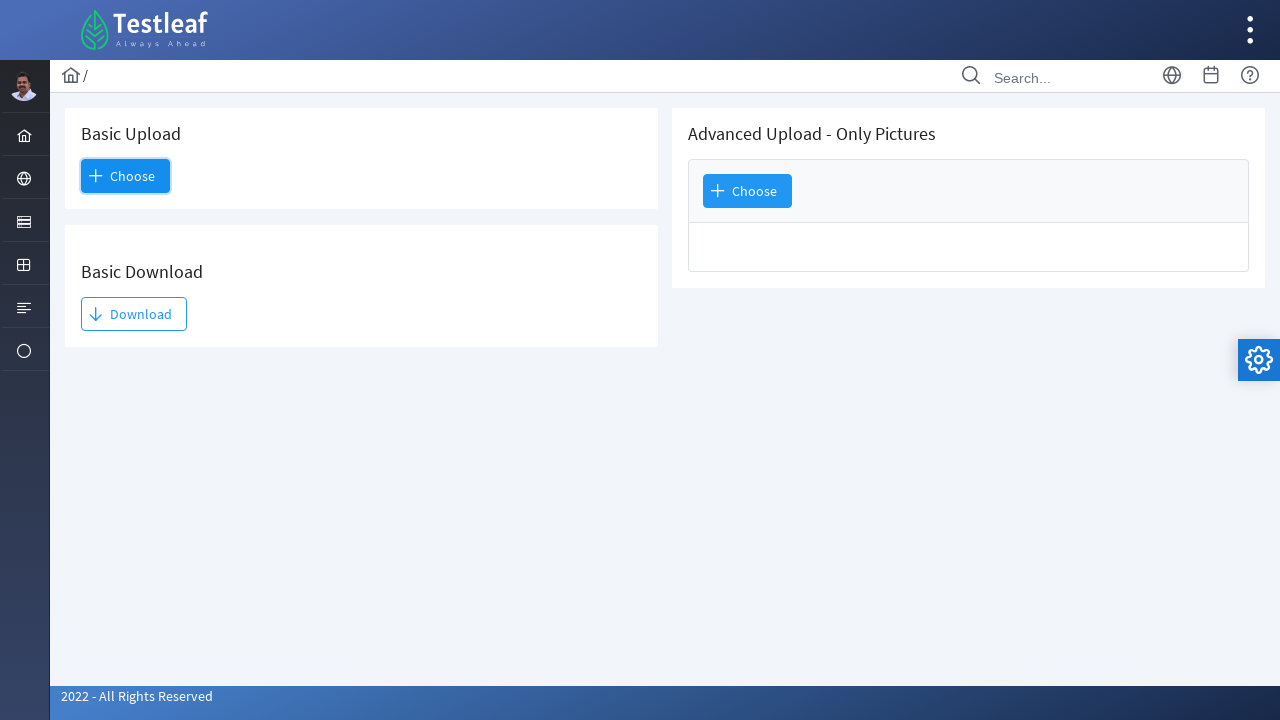

Selected and set test file in file chooser dialog
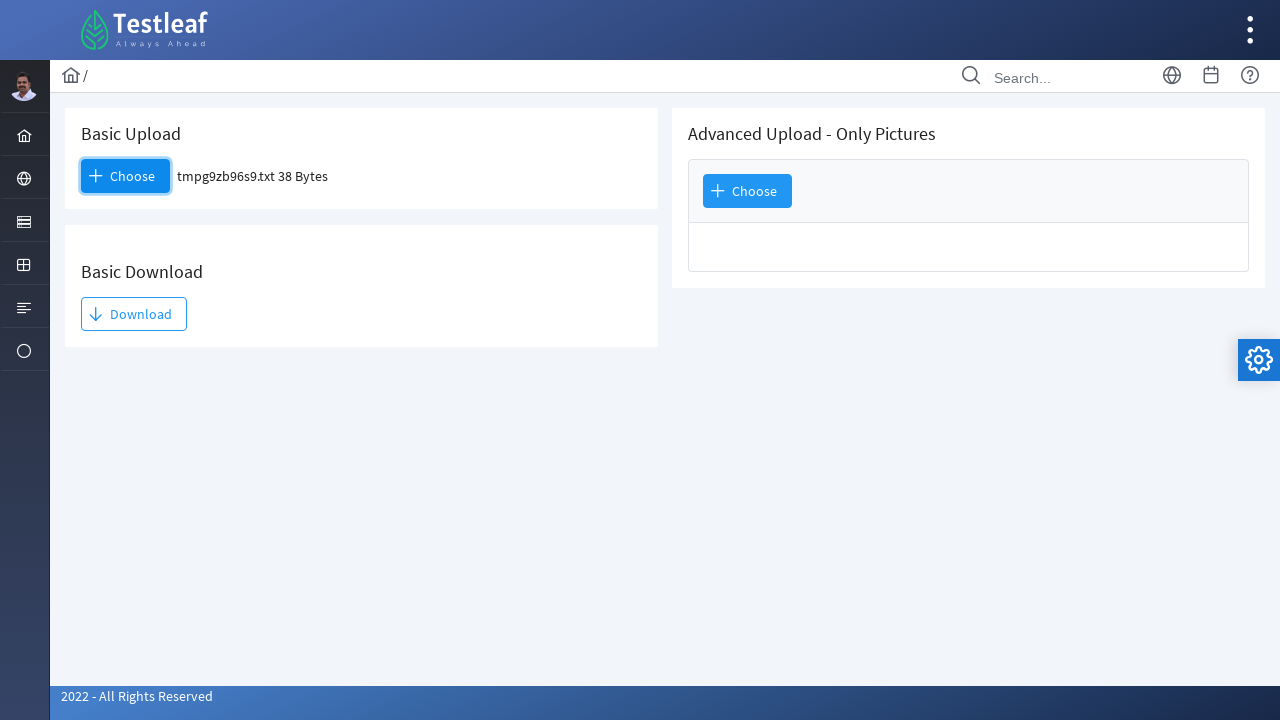

Waited for file upload to complete
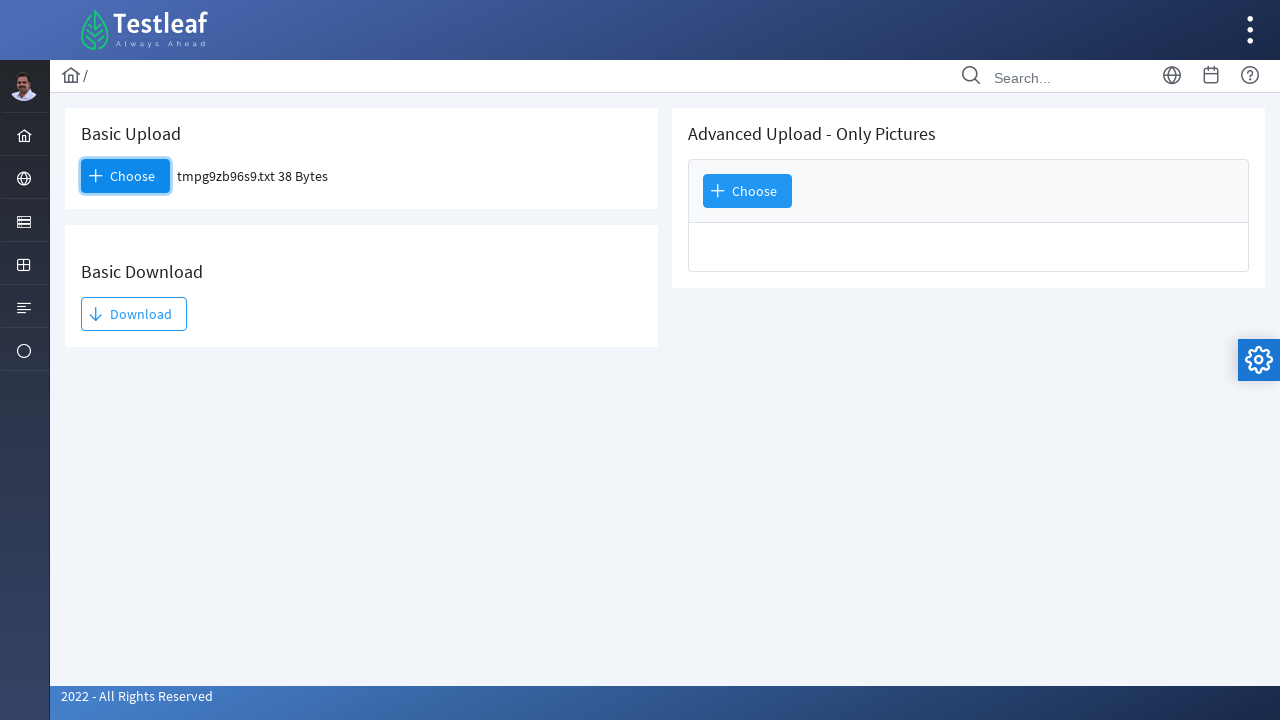

Cleaned up temporary test file
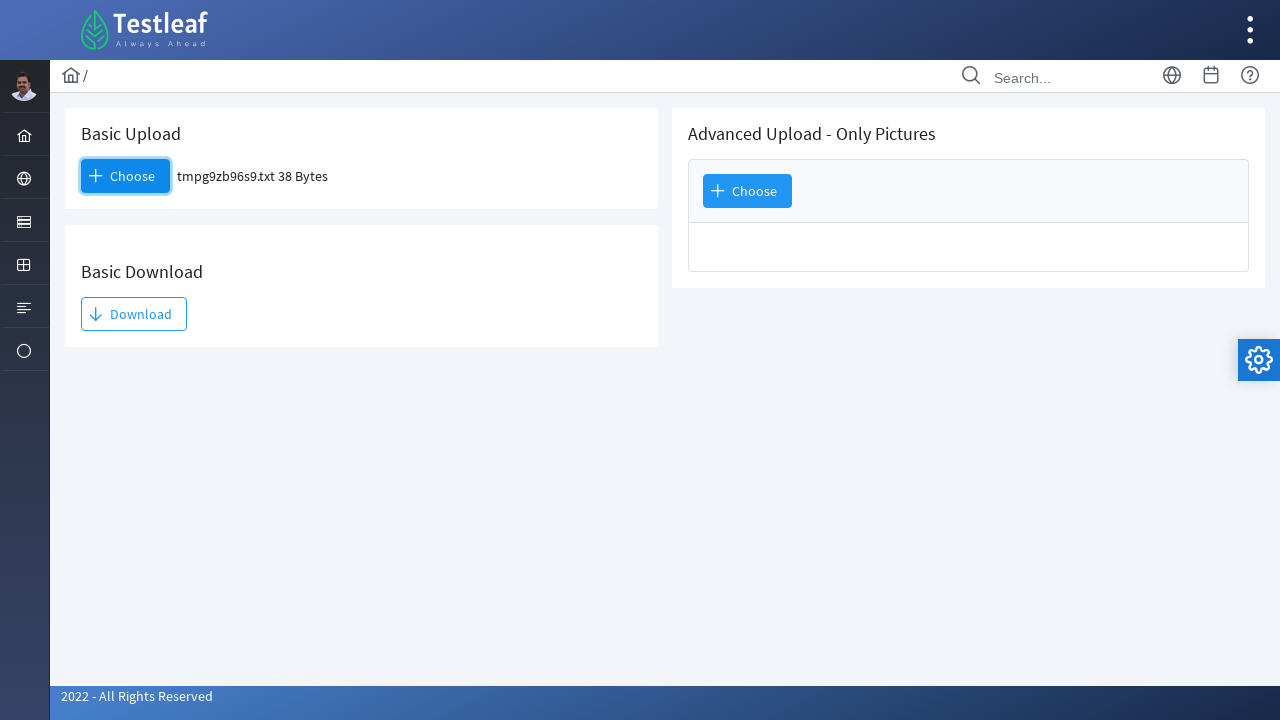

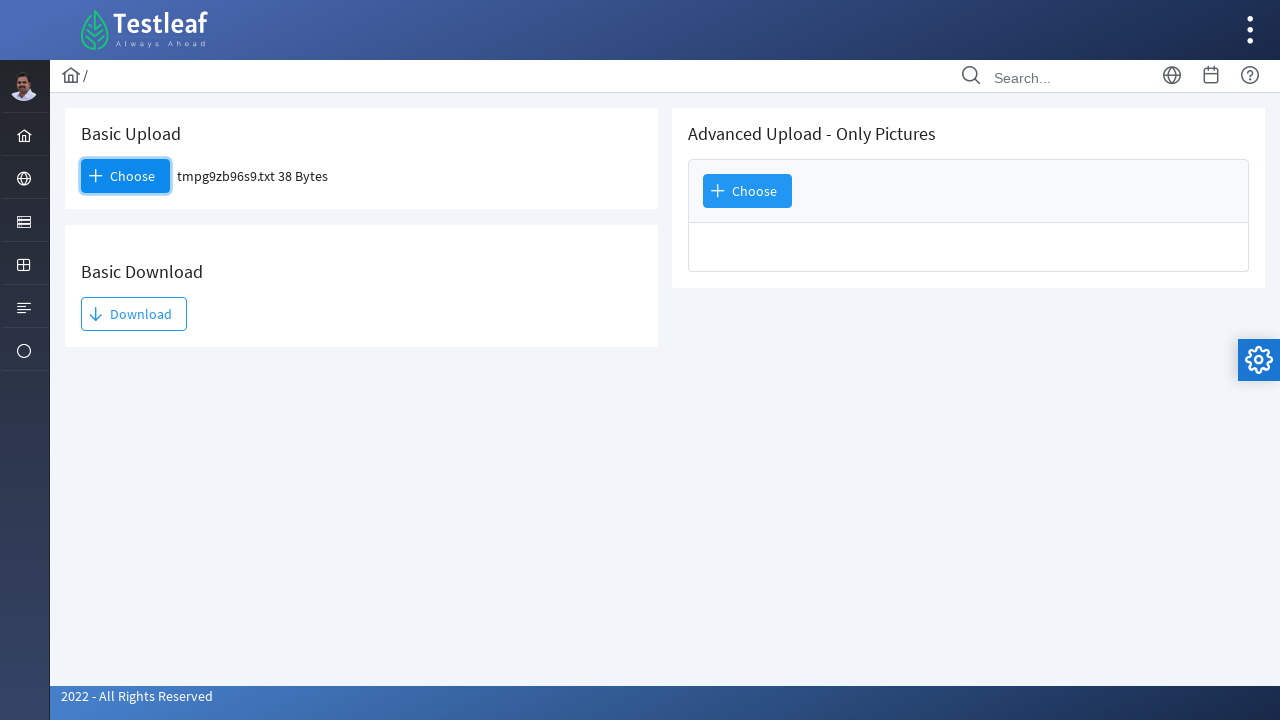